Tests checkbox functionality by navigating to the checkboxes exercise page and clicking on a checkbox element

Starting URL: http://the-internet.herokuapp.com

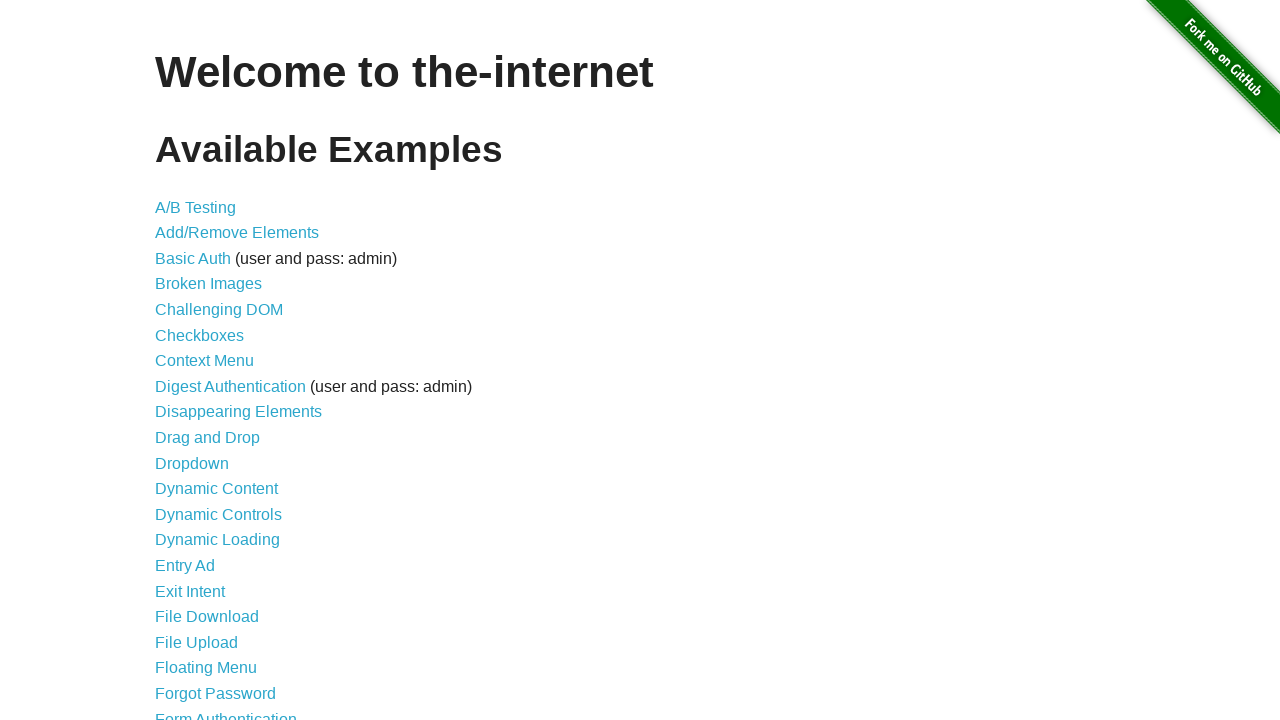

Clicked on the Checkboxes link to navigate to the exercise page at (200, 335) on a:text('Checkboxes')
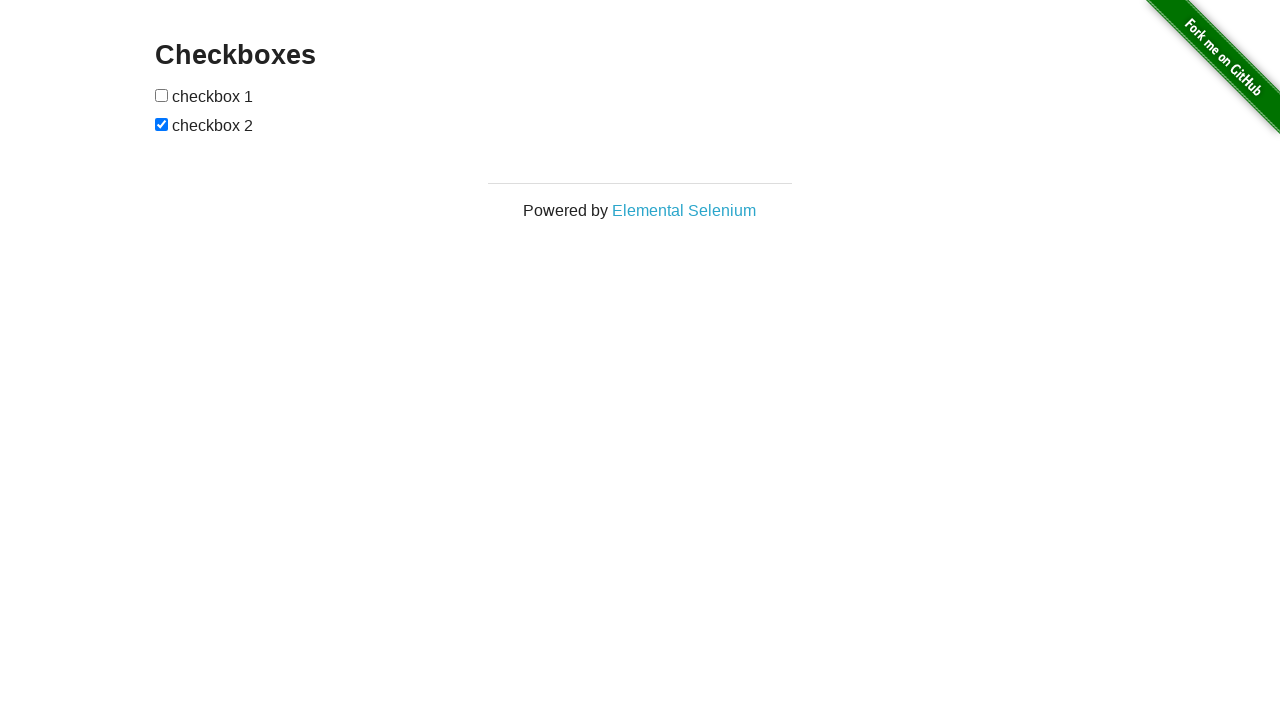

Checkboxes page loaded and checkbox elements are visible
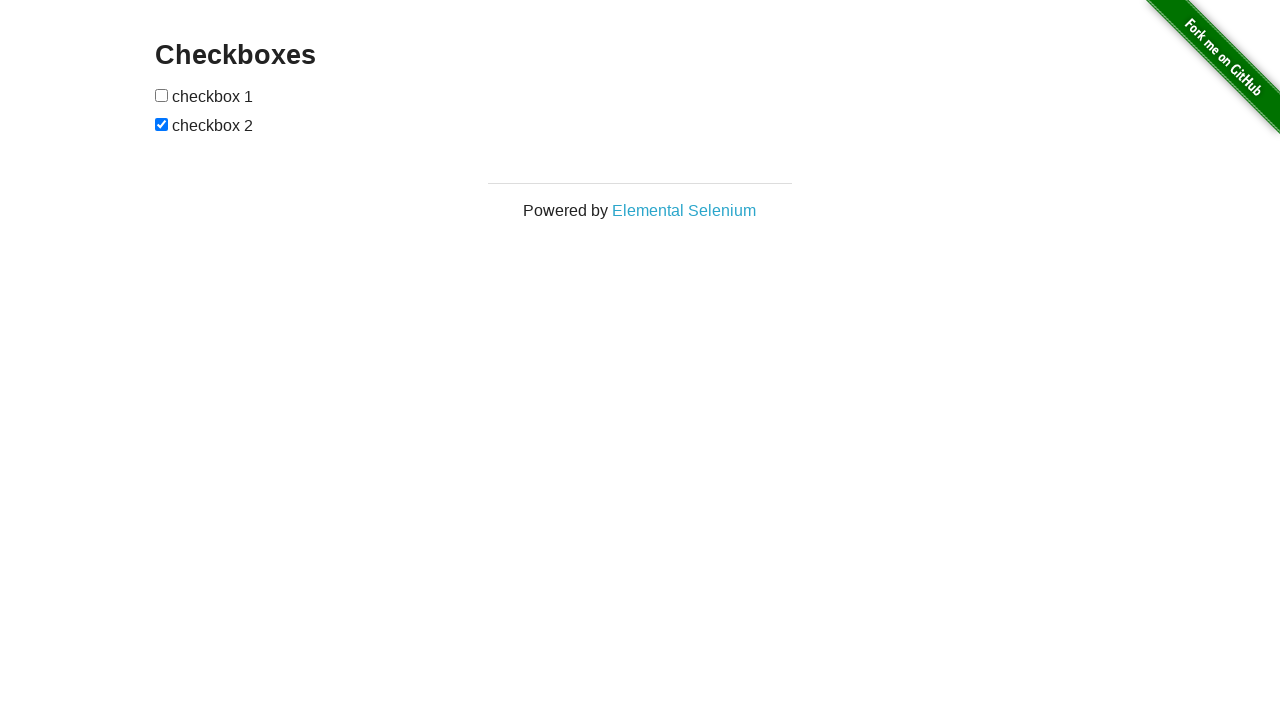

Clicked on the first checkbox element at (162, 95) on input[type='checkbox'] >> nth=0
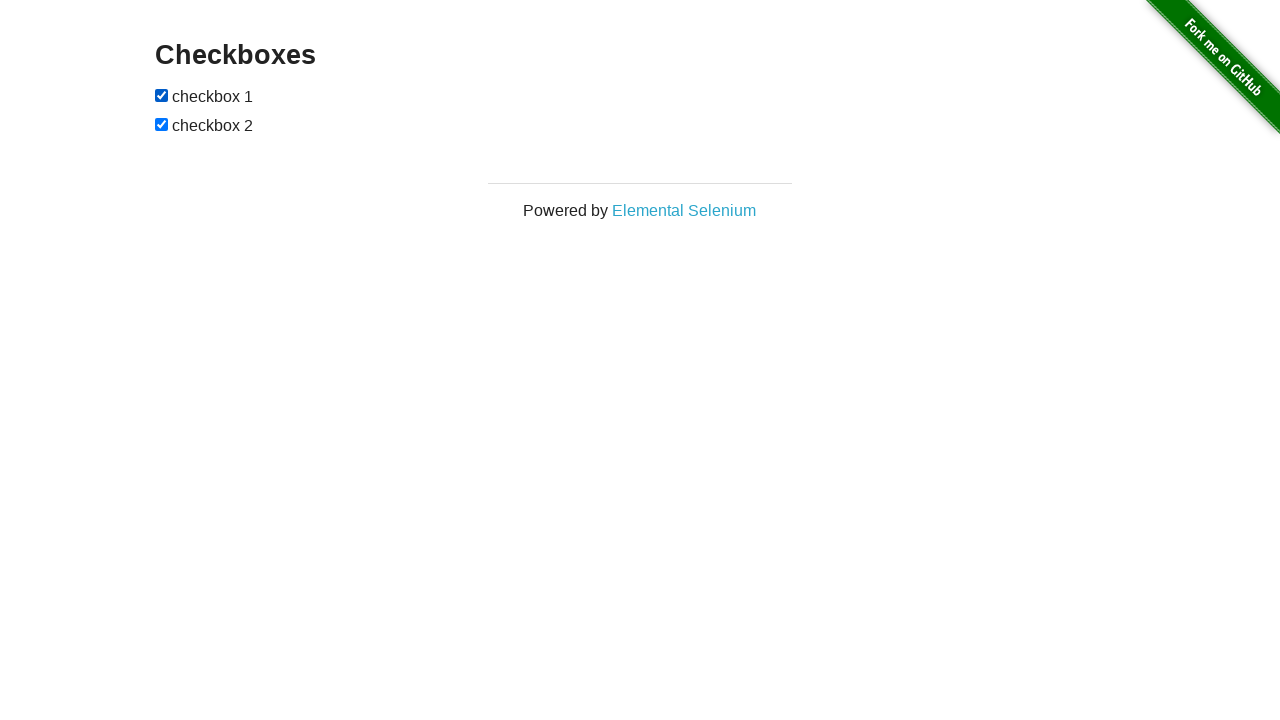

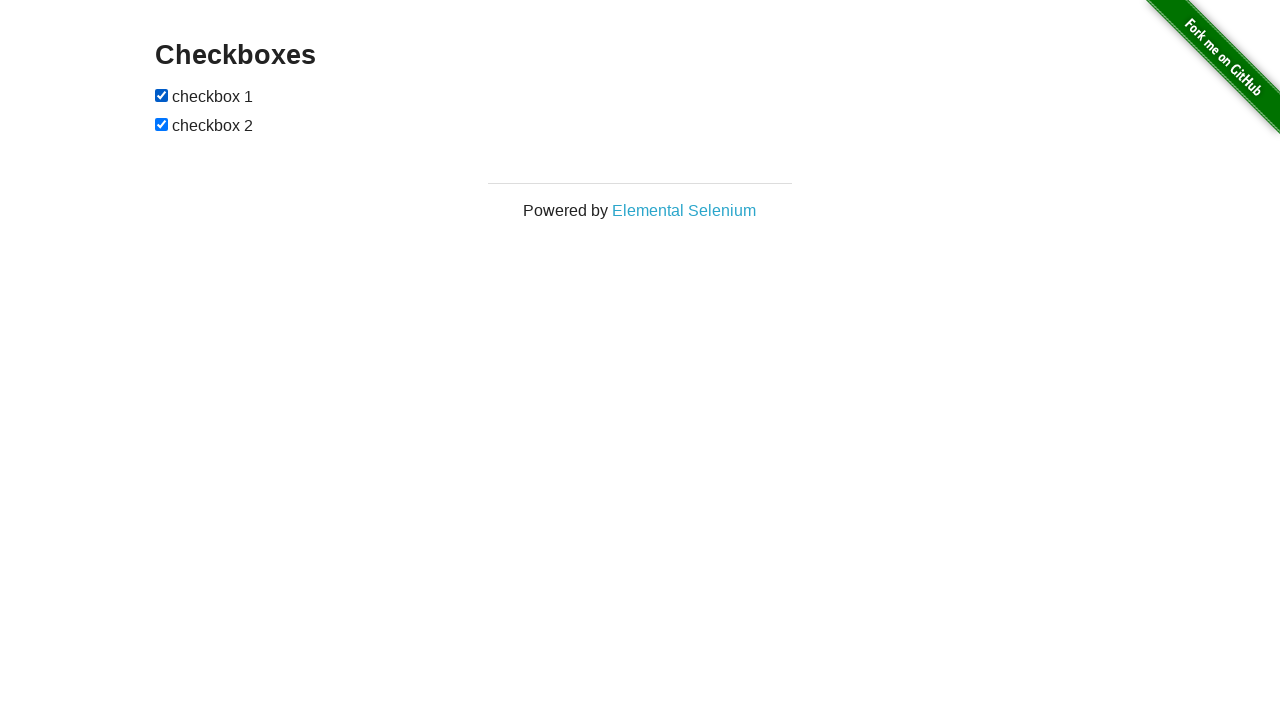